Tests form submission by filling in name and email fields, submitting the form, and verifying the success message is displayed correctly.

Starting URL: https://otus.home.kartushin.su/training.html

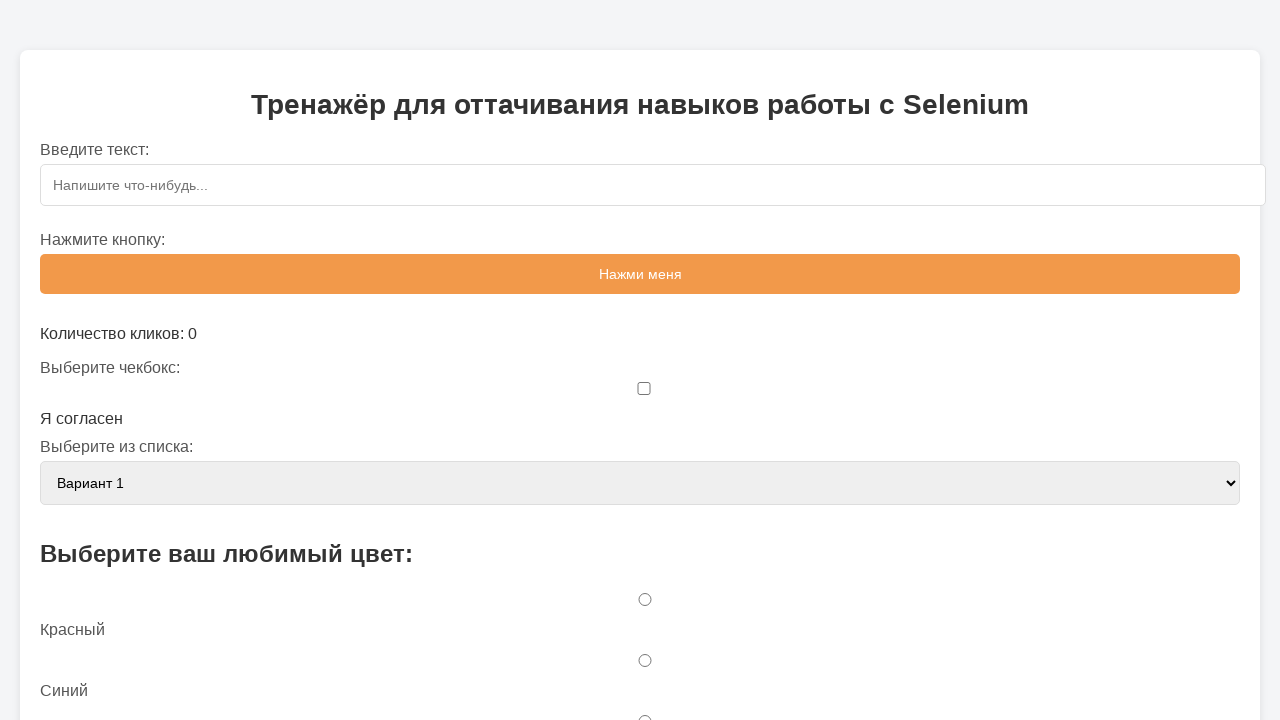

Filled name field with 'Ivan Testov' on #name
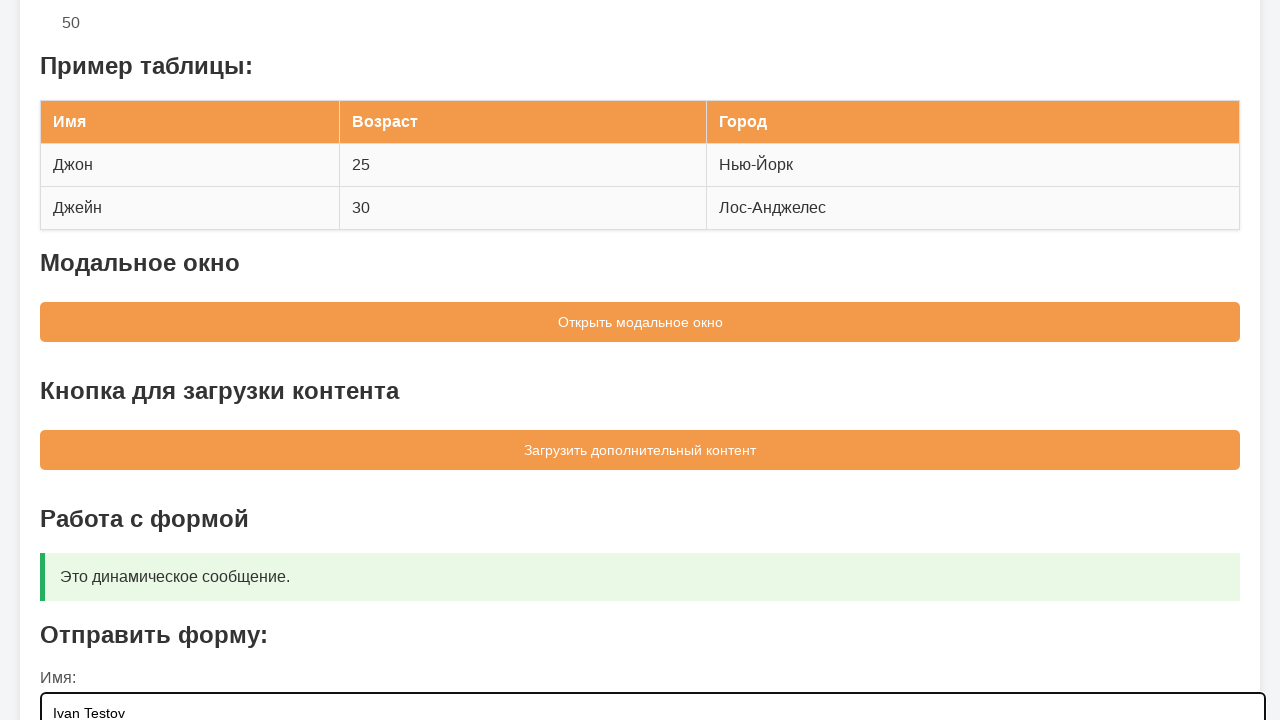

Filled email field with 'Test@gmail.com' on #email
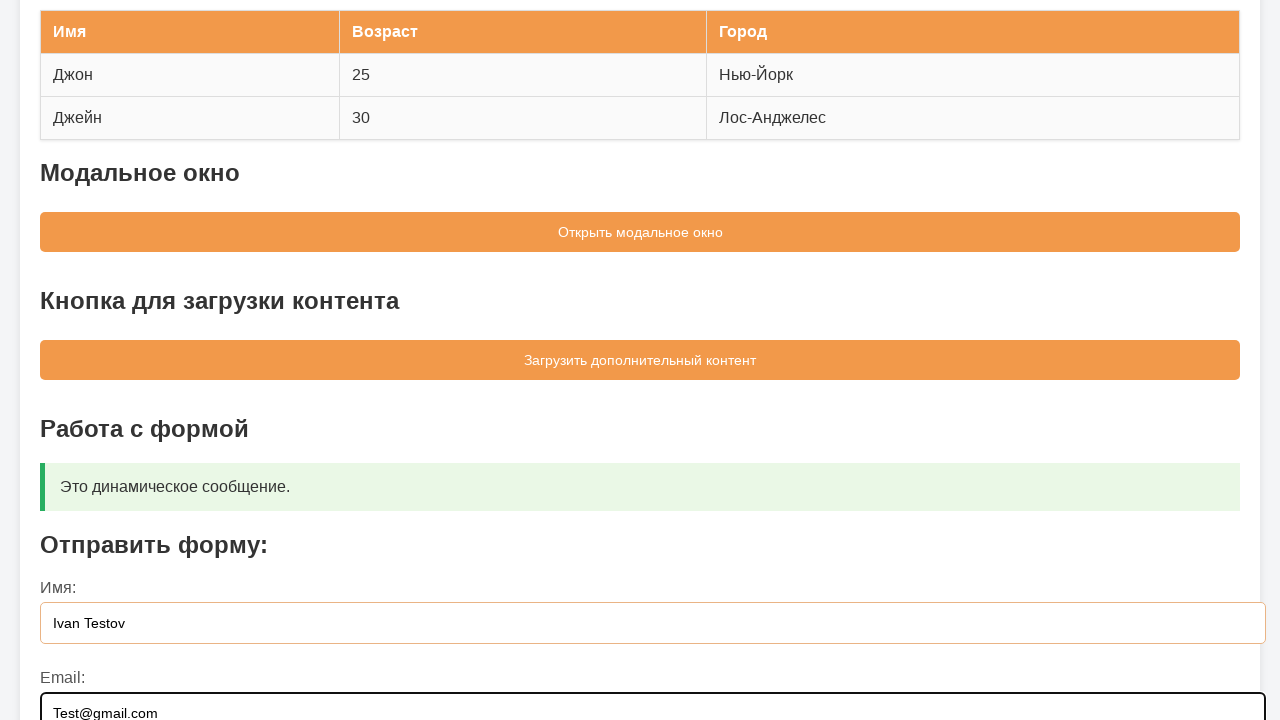

Clicked form submit button at (640, 559) on #sampleForm button[type='submit']
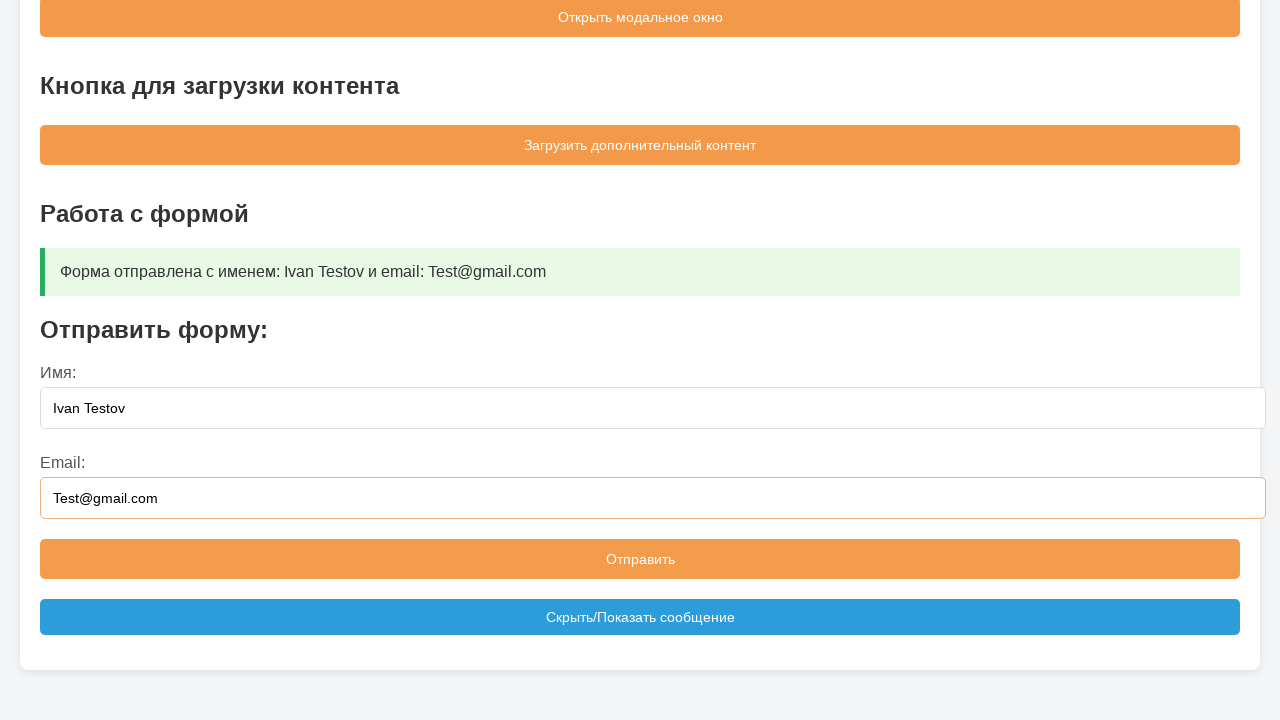

Success message box appeared
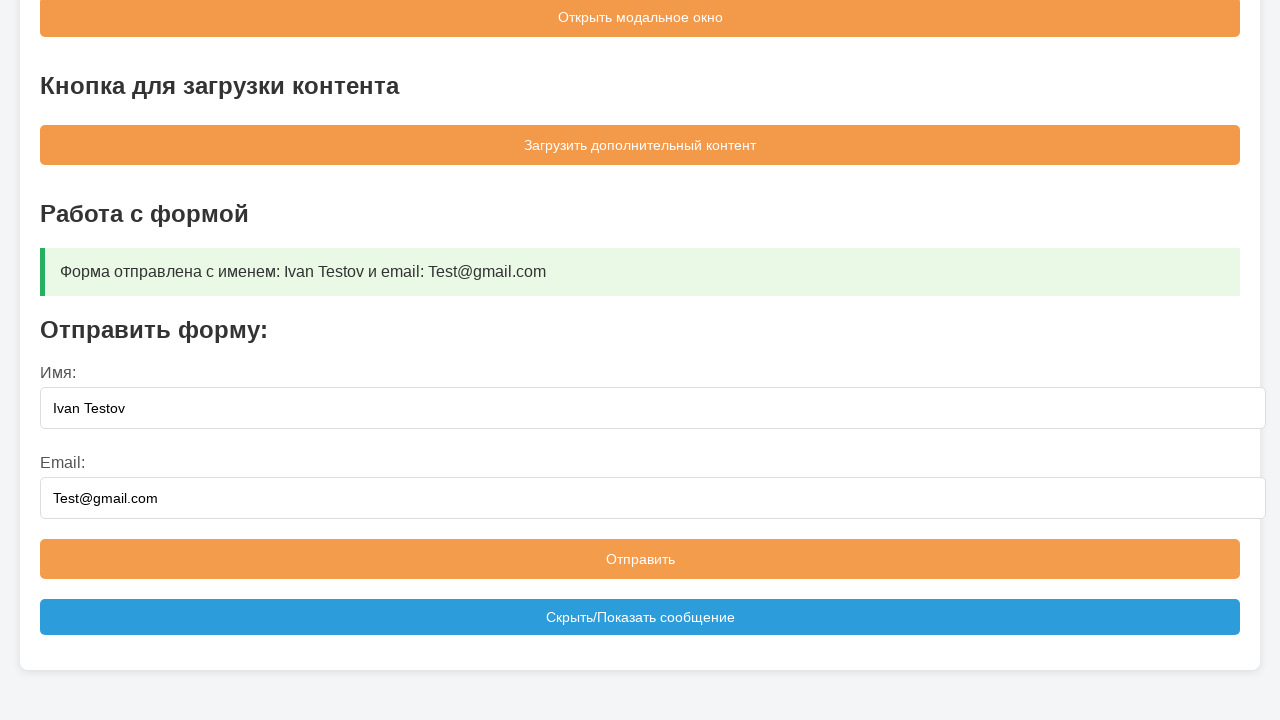

Located success message box element
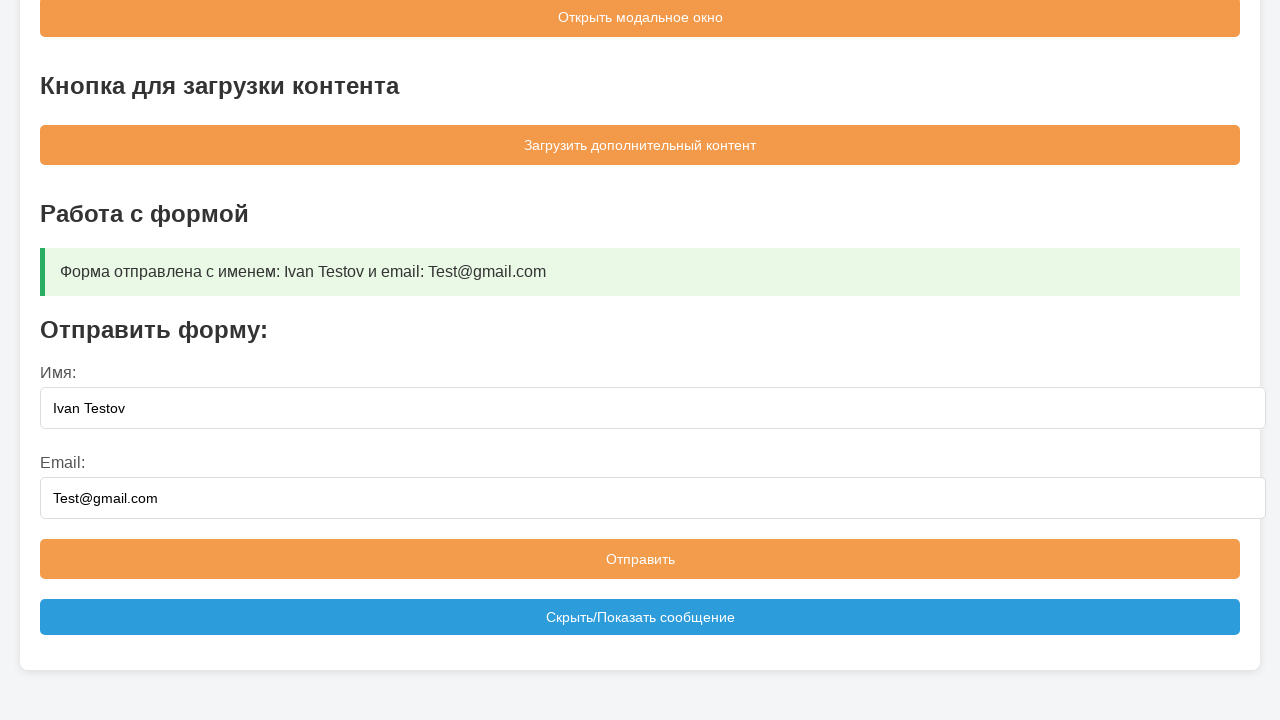

Verified success message matches expected format
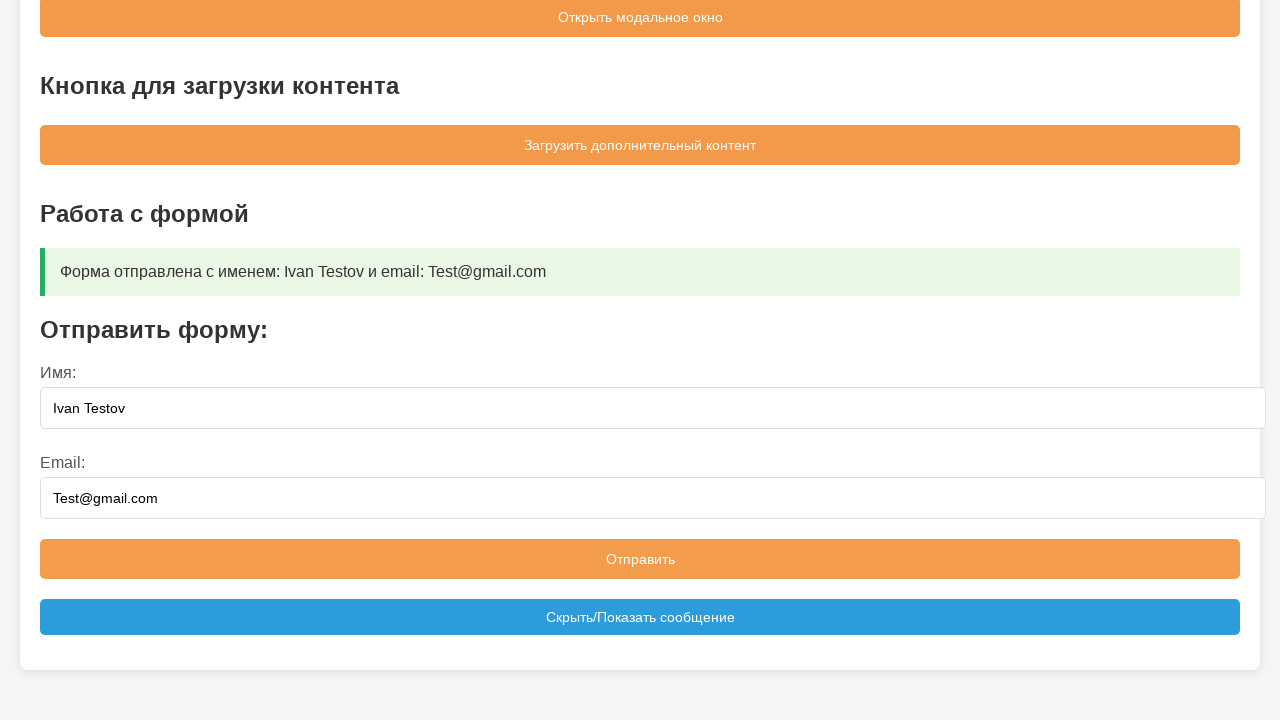

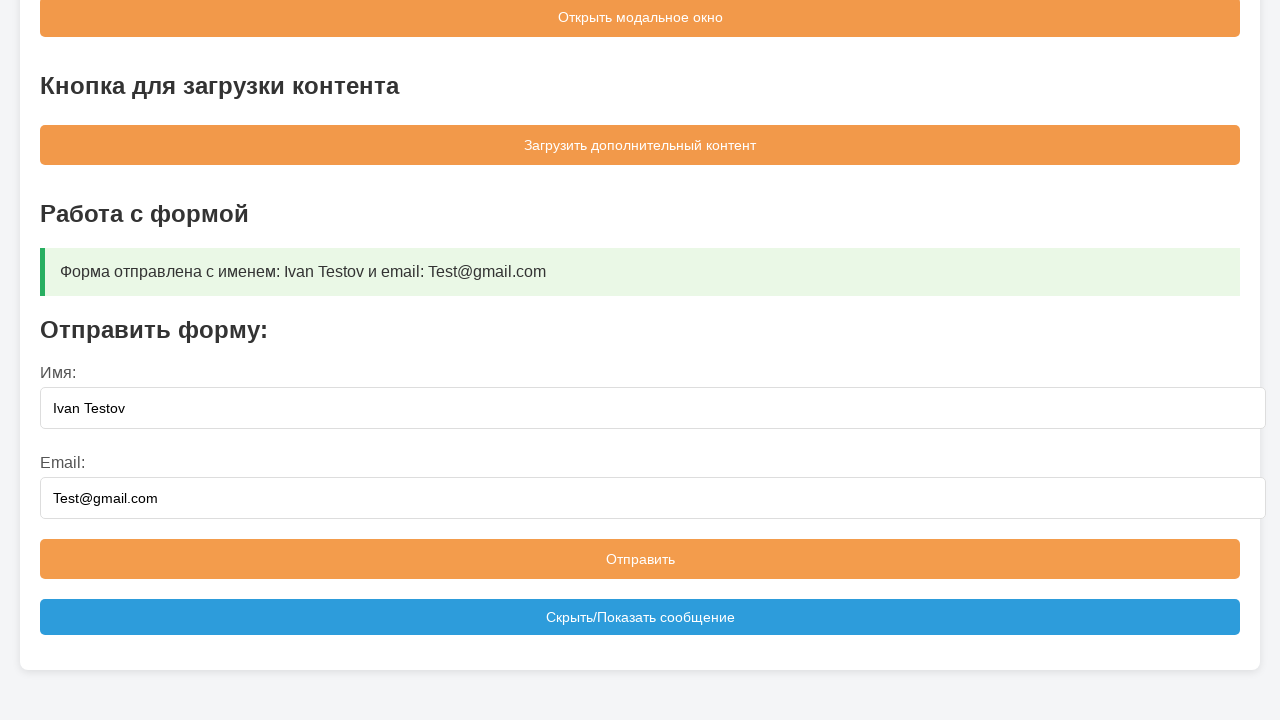